Tests that a todo item is removed if an empty text string is entered during edit

Starting URL: https://demo.playwright.dev/todomvc

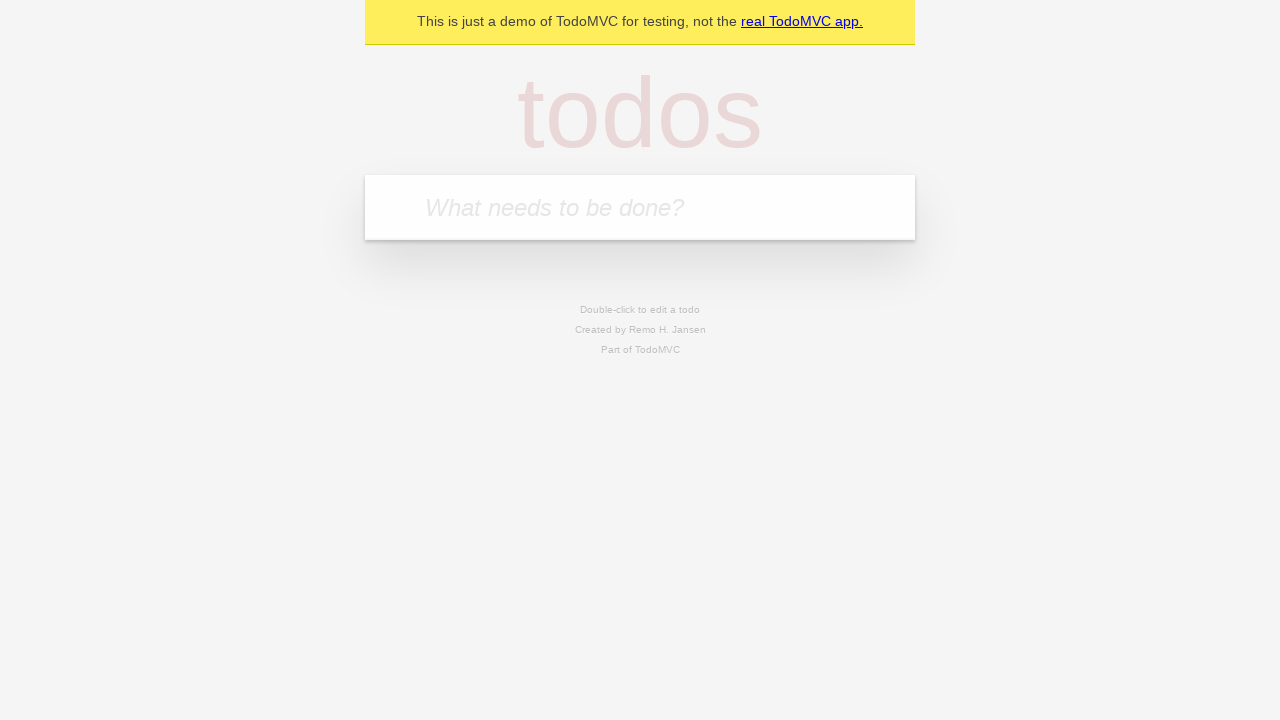

Filled new todo field with 'buy some cheese' on internal:attr=[placeholder="What needs to be done?"i]
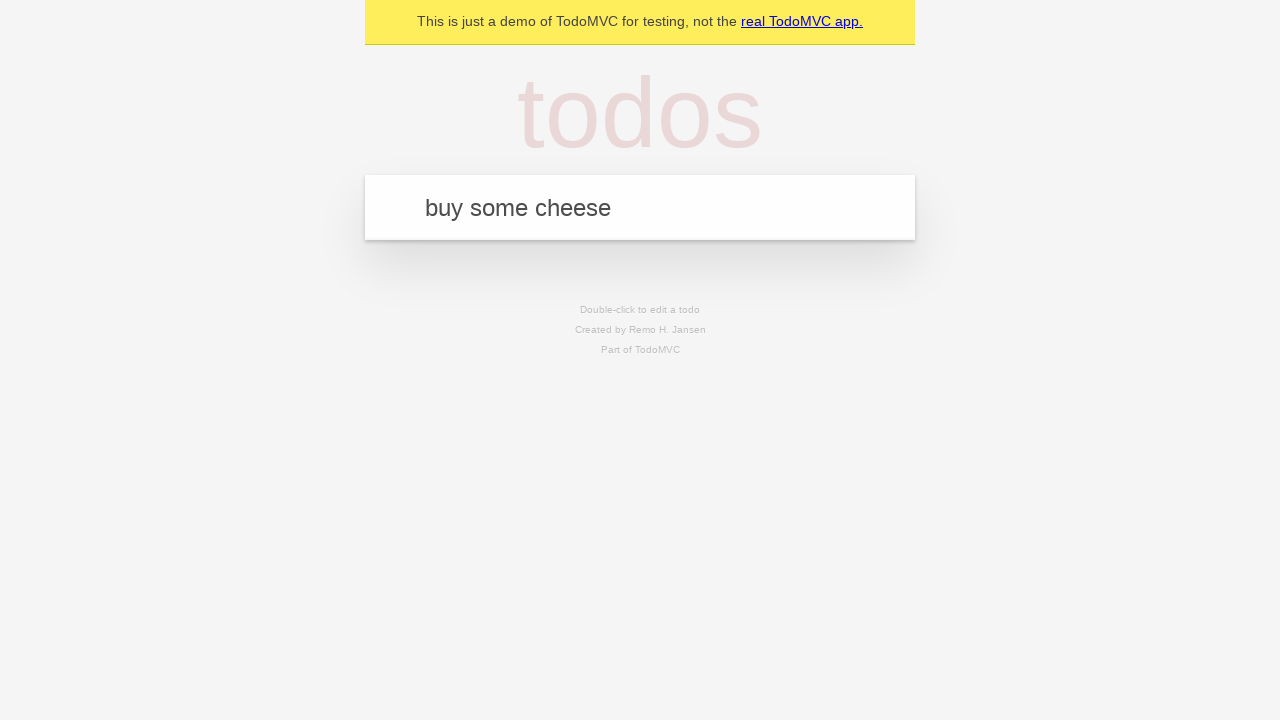

Pressed Enter to create todo 'buy some cheese' on internal:attr=[placeholder="What needs to be done?"i]
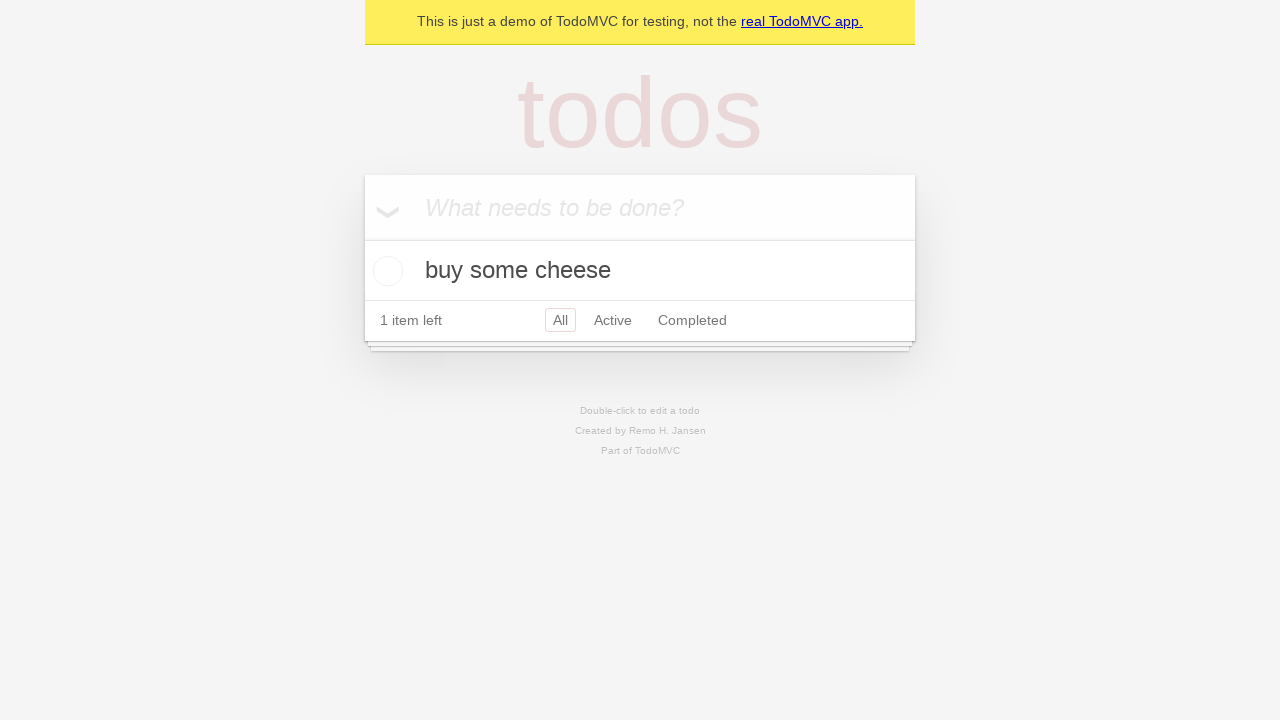

Filled new todo field with 'feed the cat' on internal:attr=[placeholder="What needs to be done?"i]
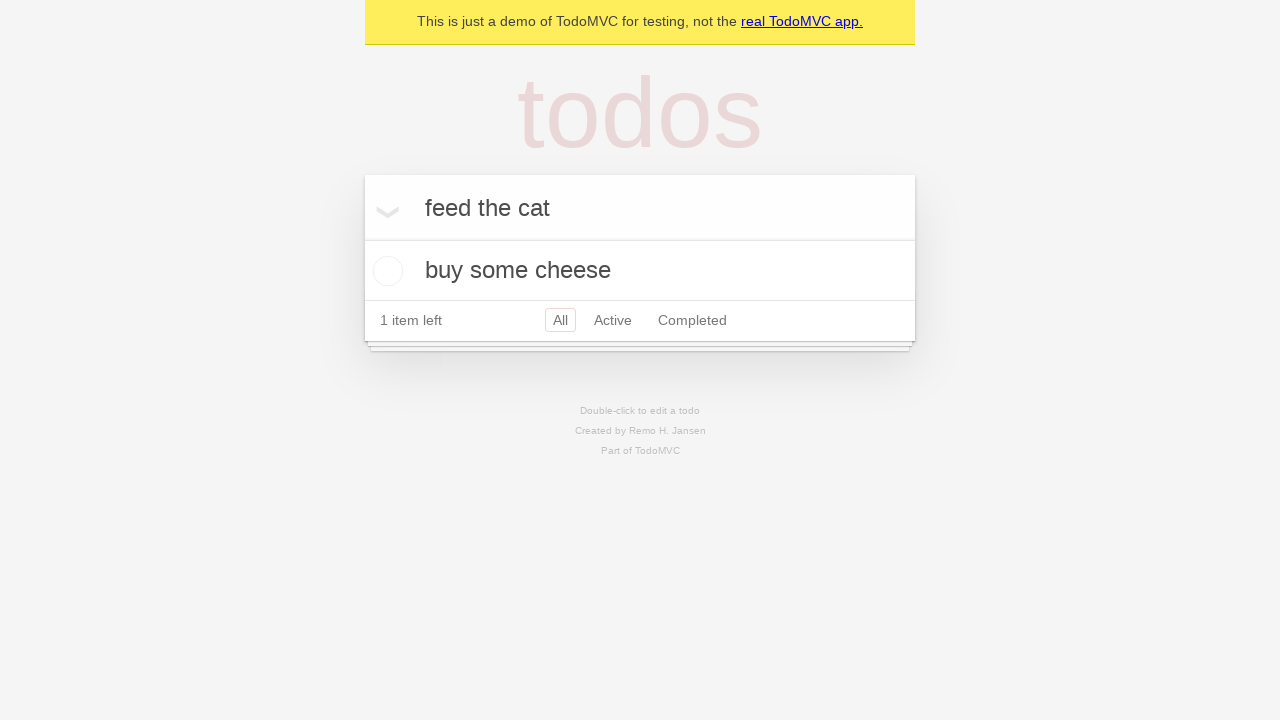

Pressed Enter to create todo 'feed the cat' on internal:attr=[placeholder="What needs to be done?"i]
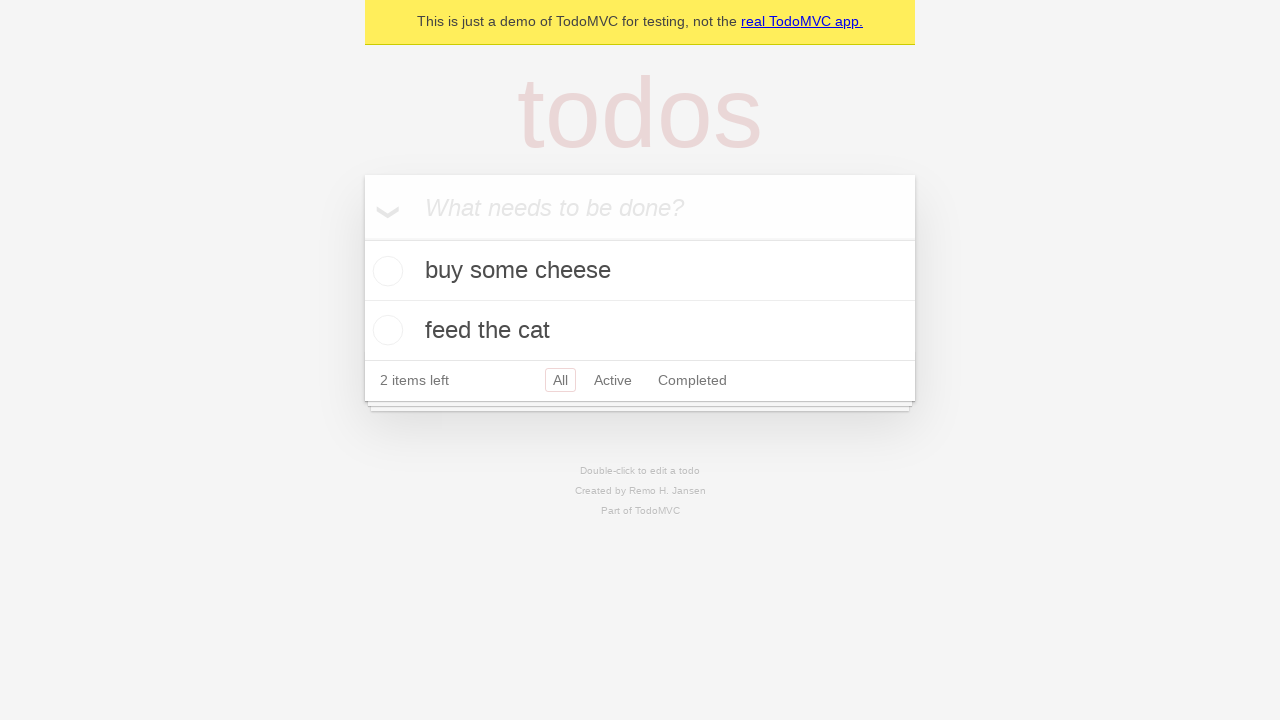

Filled new todo field with 'book a doctors appointment' on internal:attr=[placeholder="What needs to be done?"i]
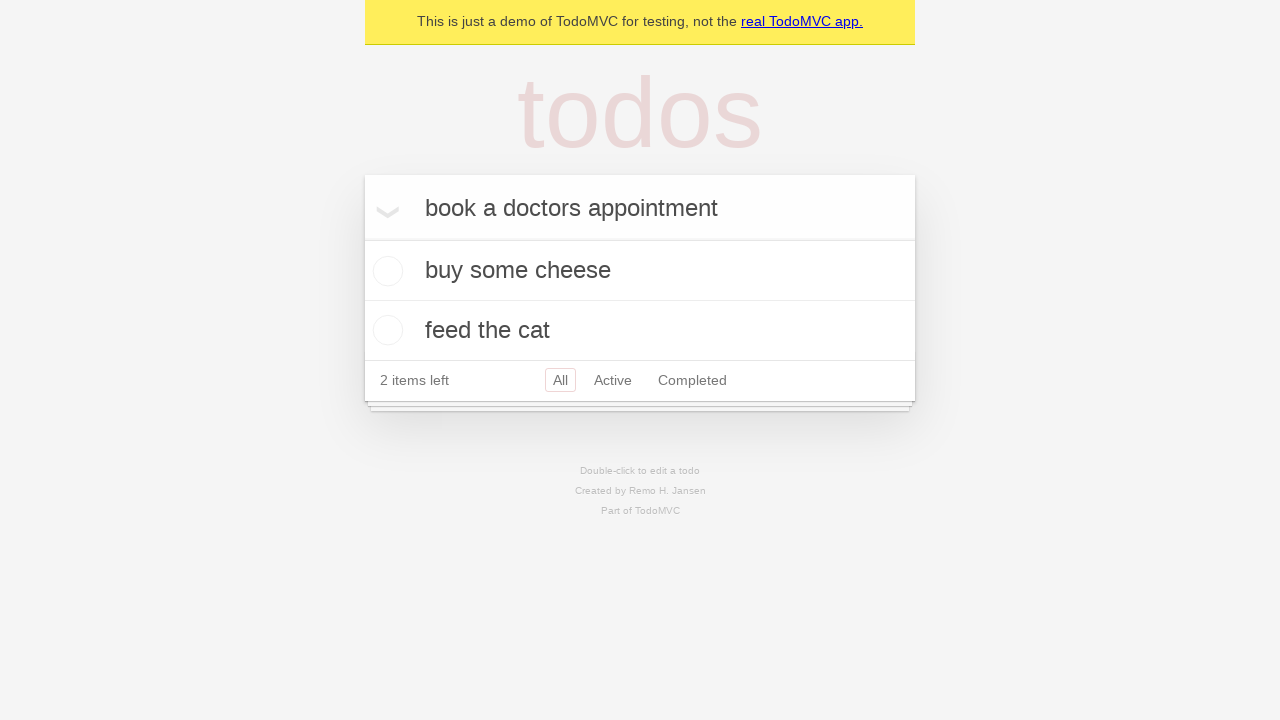

Pressed Enter to create todo 'book a doctors appointment' on internal:attr=[placeholder="What needs to be done?"i]
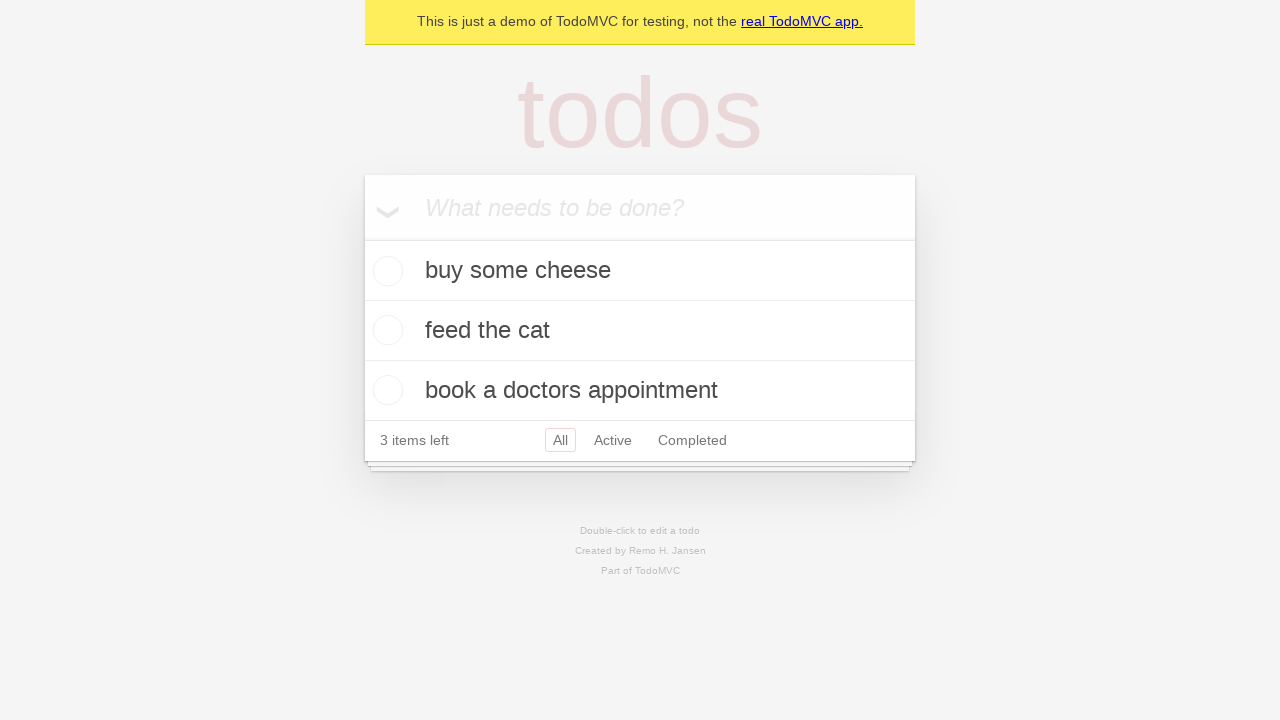

Waited for all three todo items to be created
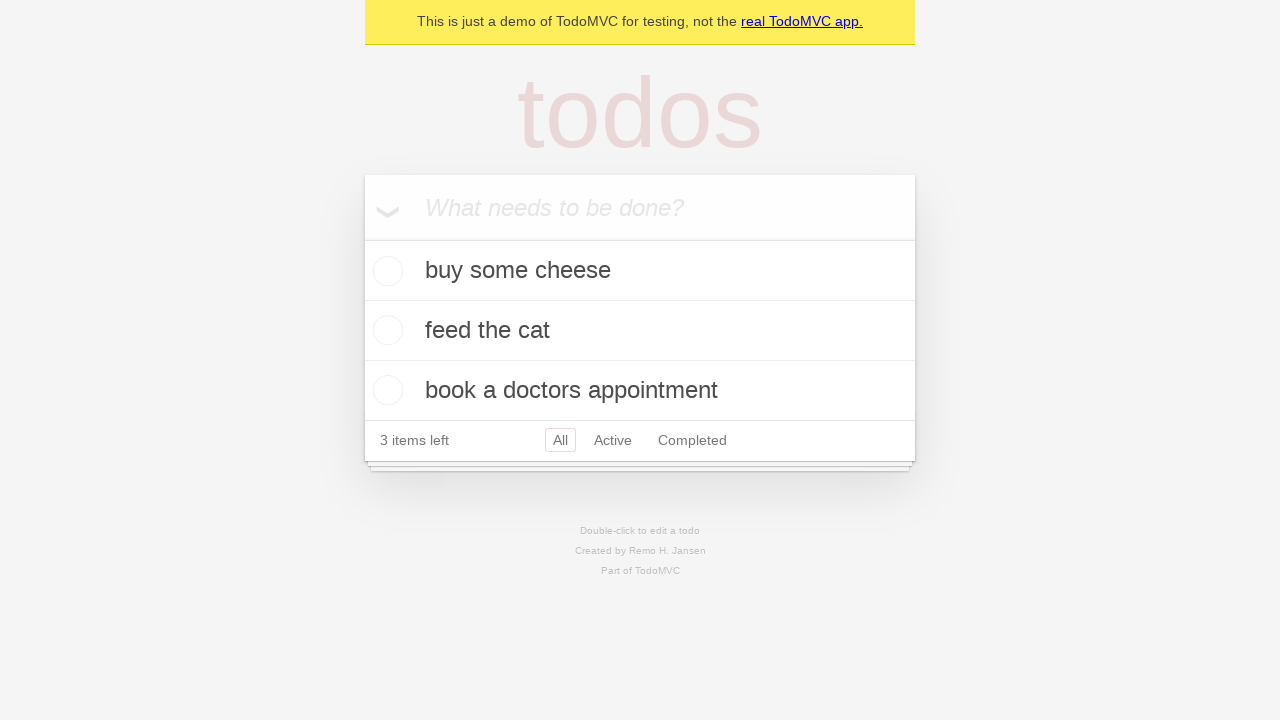

Double-clicked on second todo item to enter edit mode at (640, 331) on [data-testid='todo-item'] >> nth=1
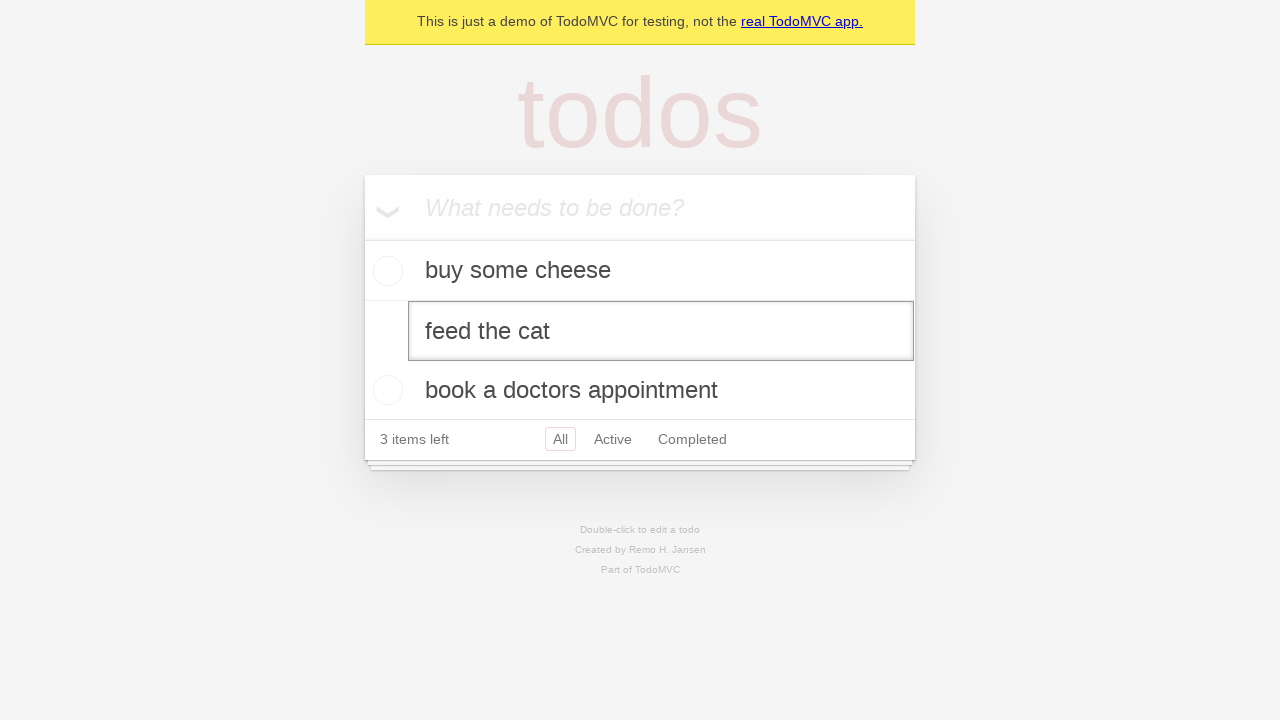

Cleared the edit textbox to enter empty string on [data-testid='todo-item'] >> nth=1 >> internal:role=textbox[name="Edit"i]
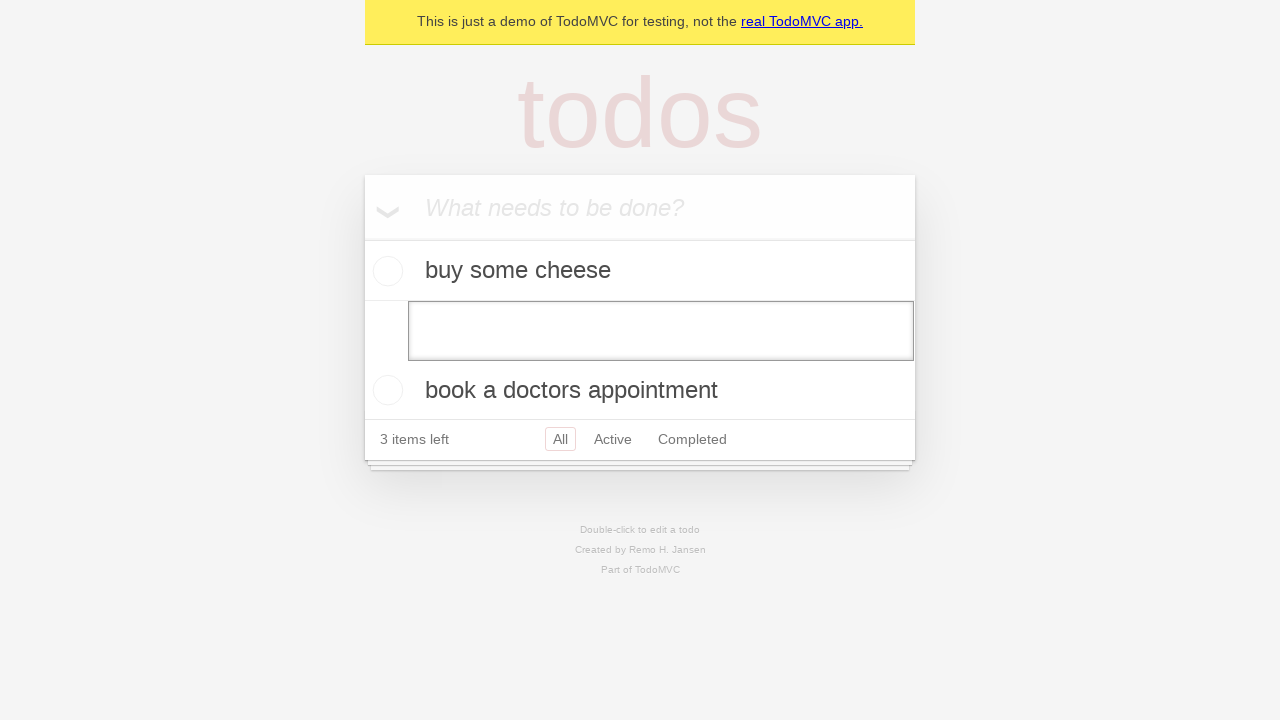

Pressed Enter to confirm removal of todo item with empty text on [data-testid='todo-item'] >> nth=1 >> internal:role=textbox[name="Edit"i]
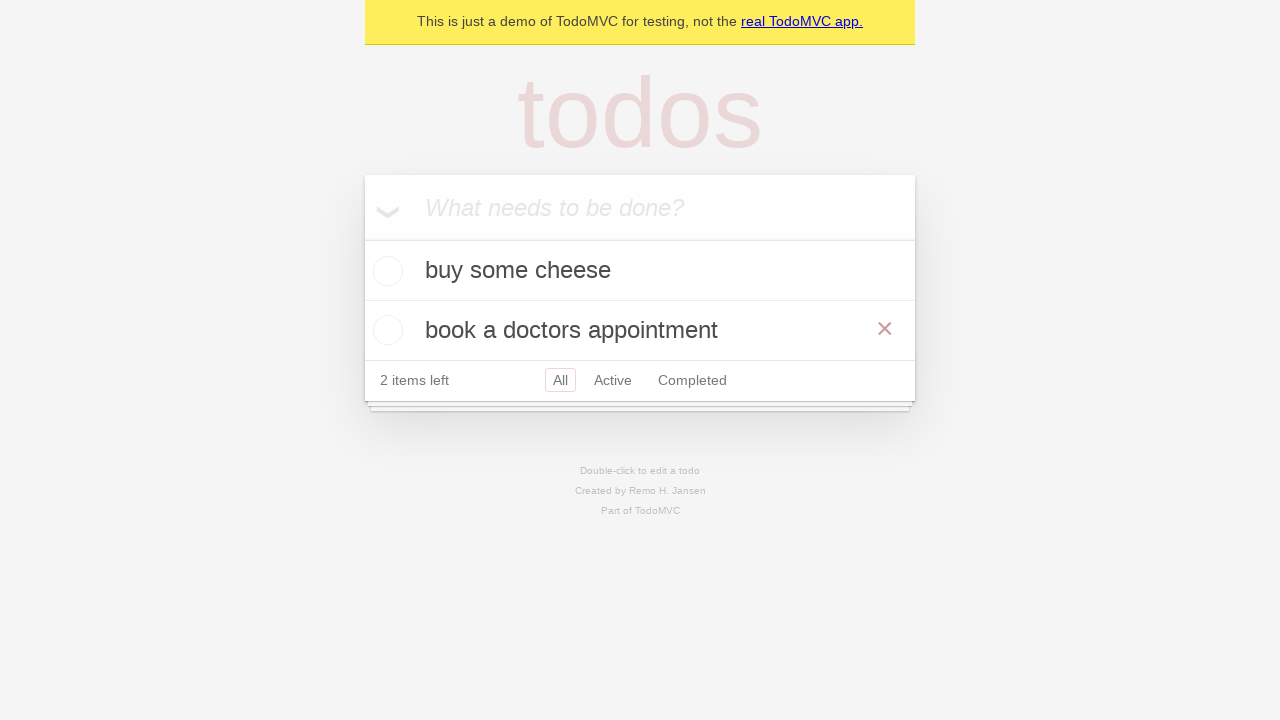

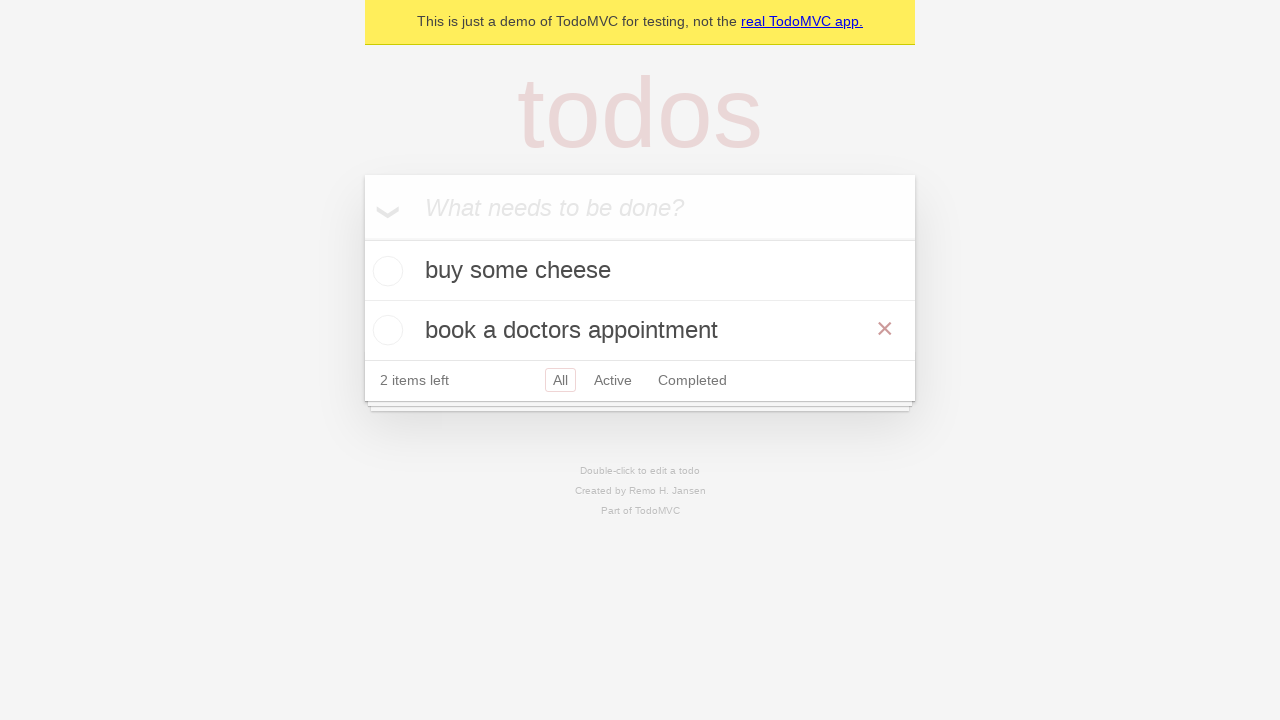